Tests drag and drop functionality by dragging element from column A to column B on the Heroku demo application

Starting URL: https://the-internet.herokuapp.com/drag_and_drop

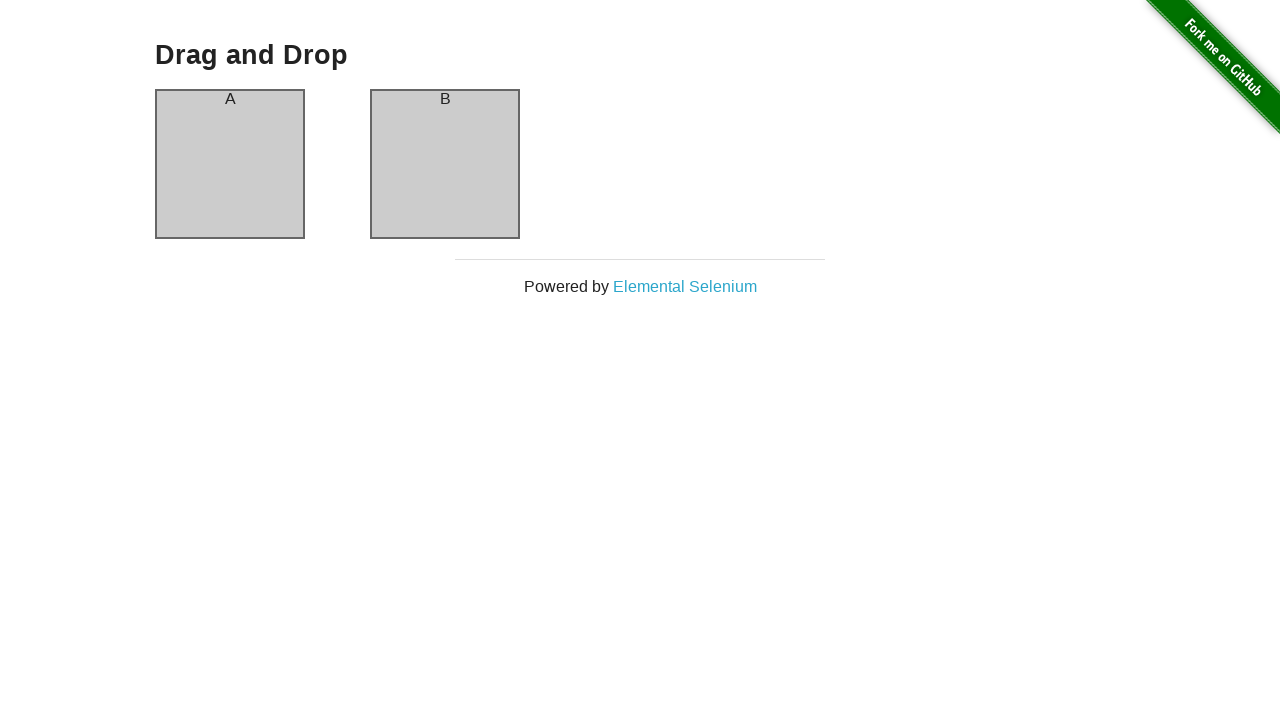

Located column A element
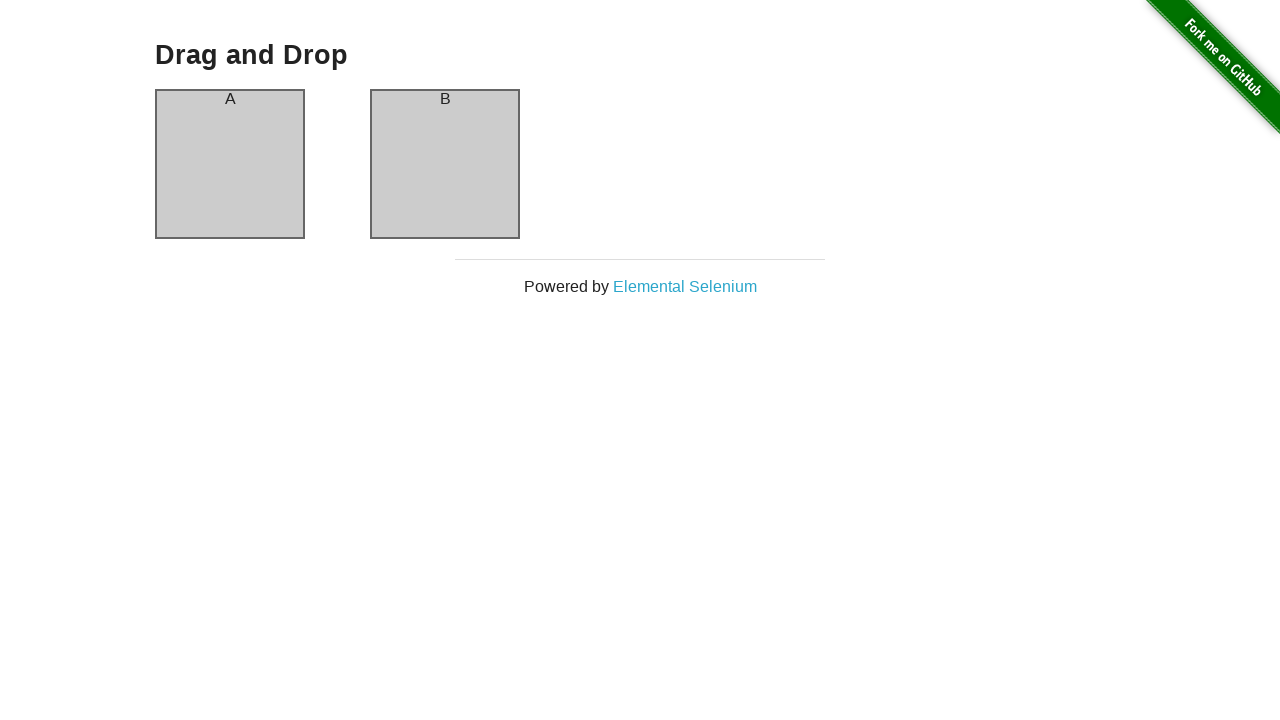

Located column B element
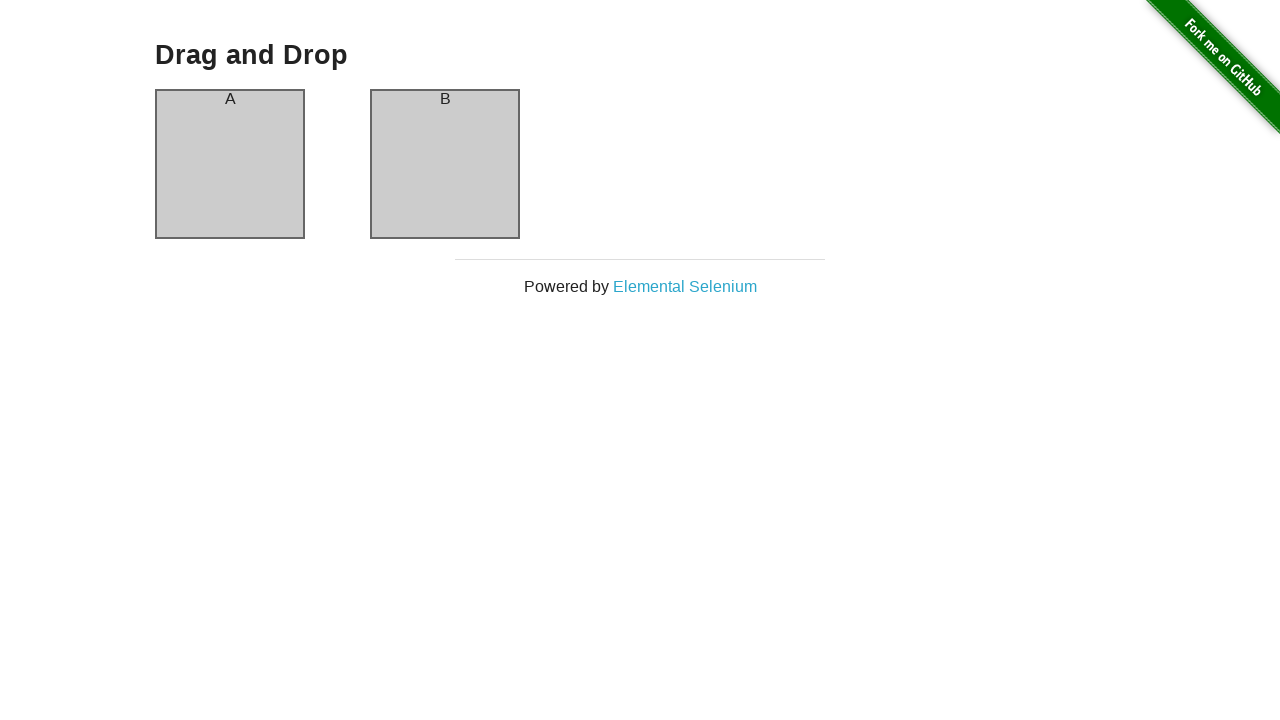

Dragged element from column A to column B at (445, 164)
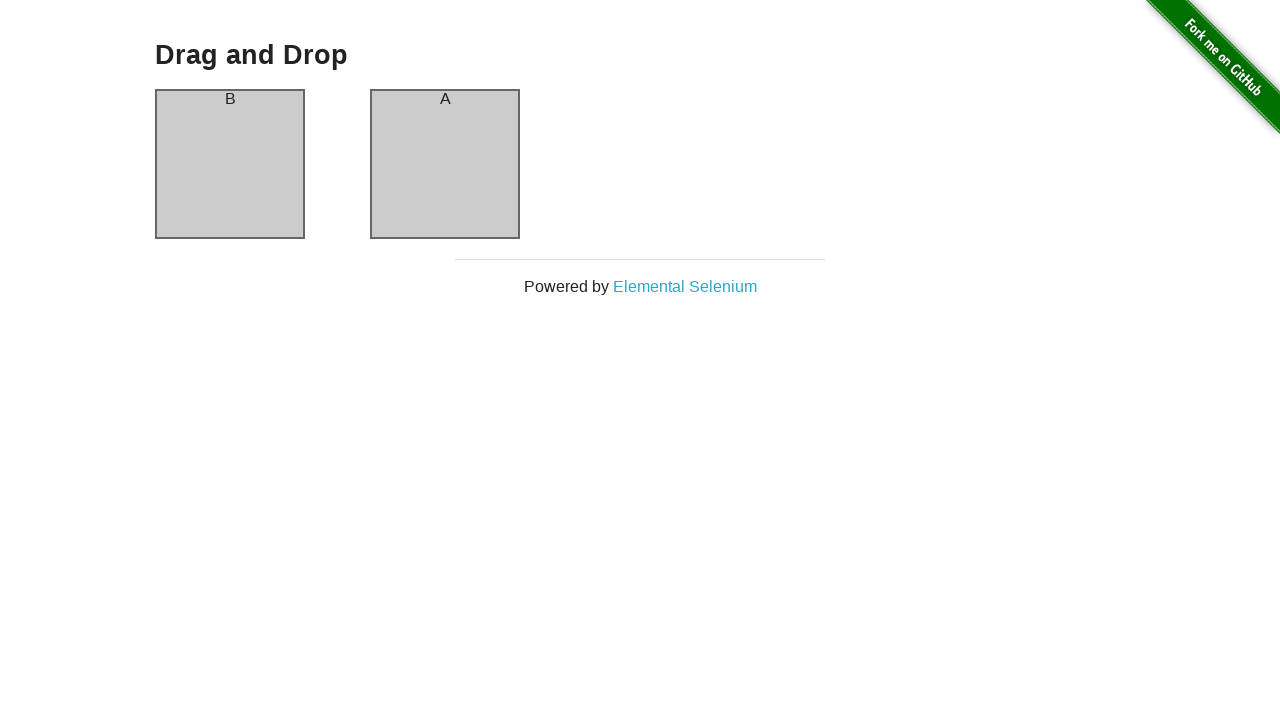

Waited for drag and drop action to complete
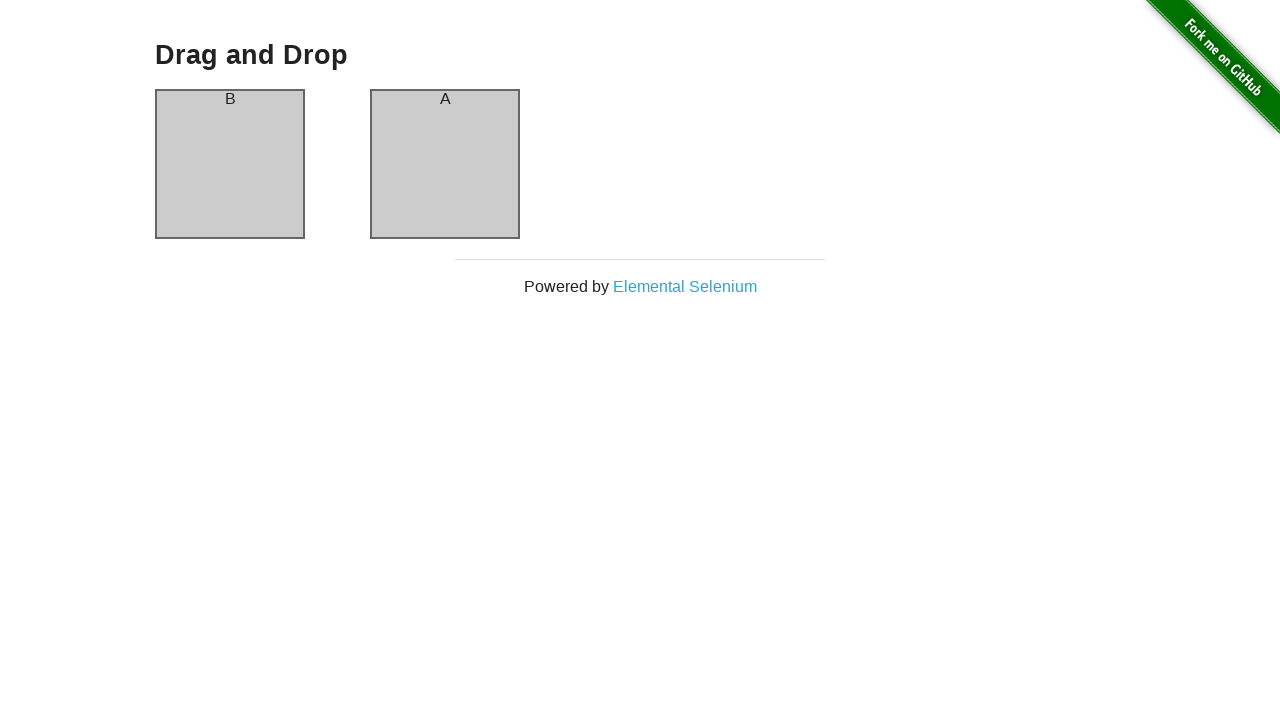

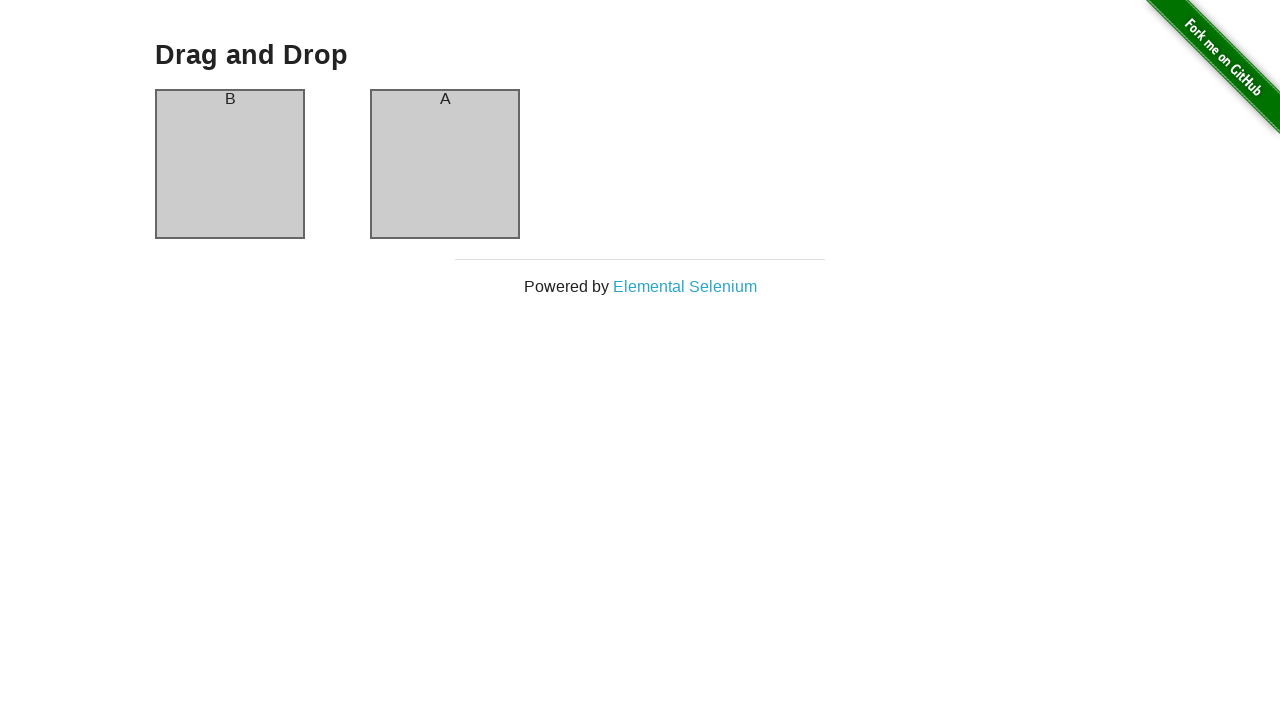